Tests navigation from the CryptPad homepage to the contact page by clicking the Contact link

Starting URL: https://cryptpad.fr

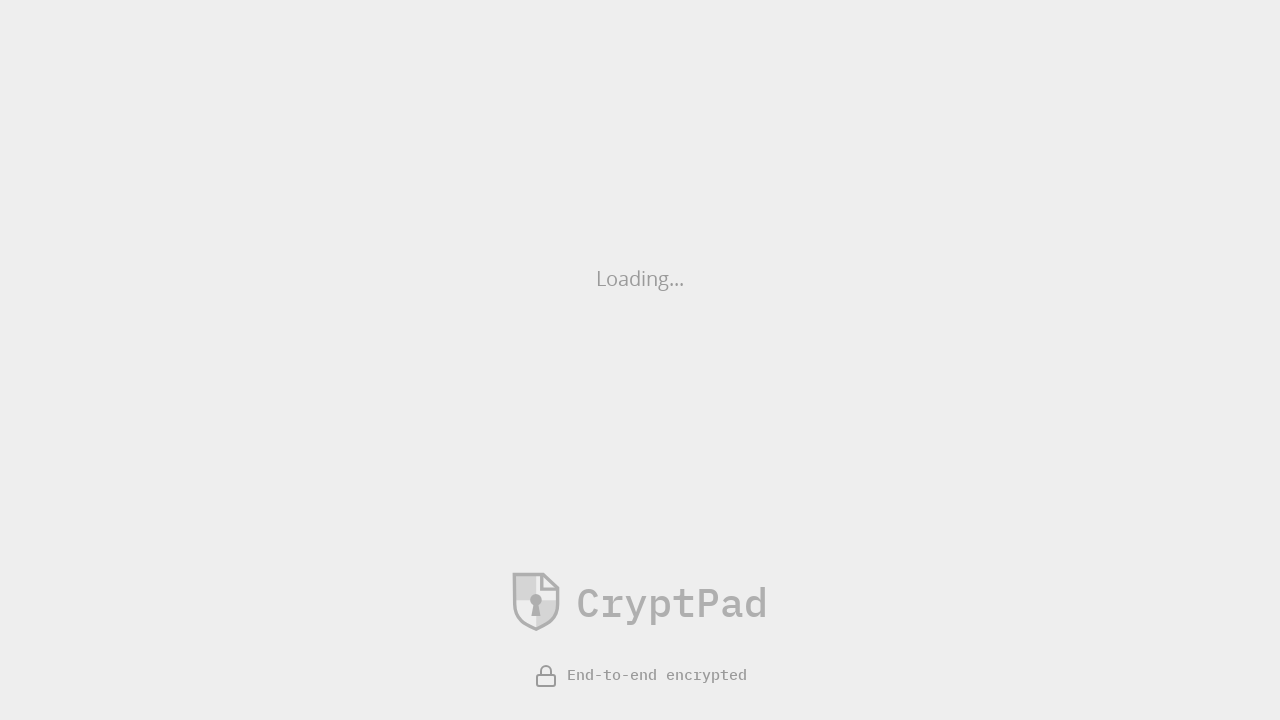

Waited 10 seconds for CryptPad homepage to load
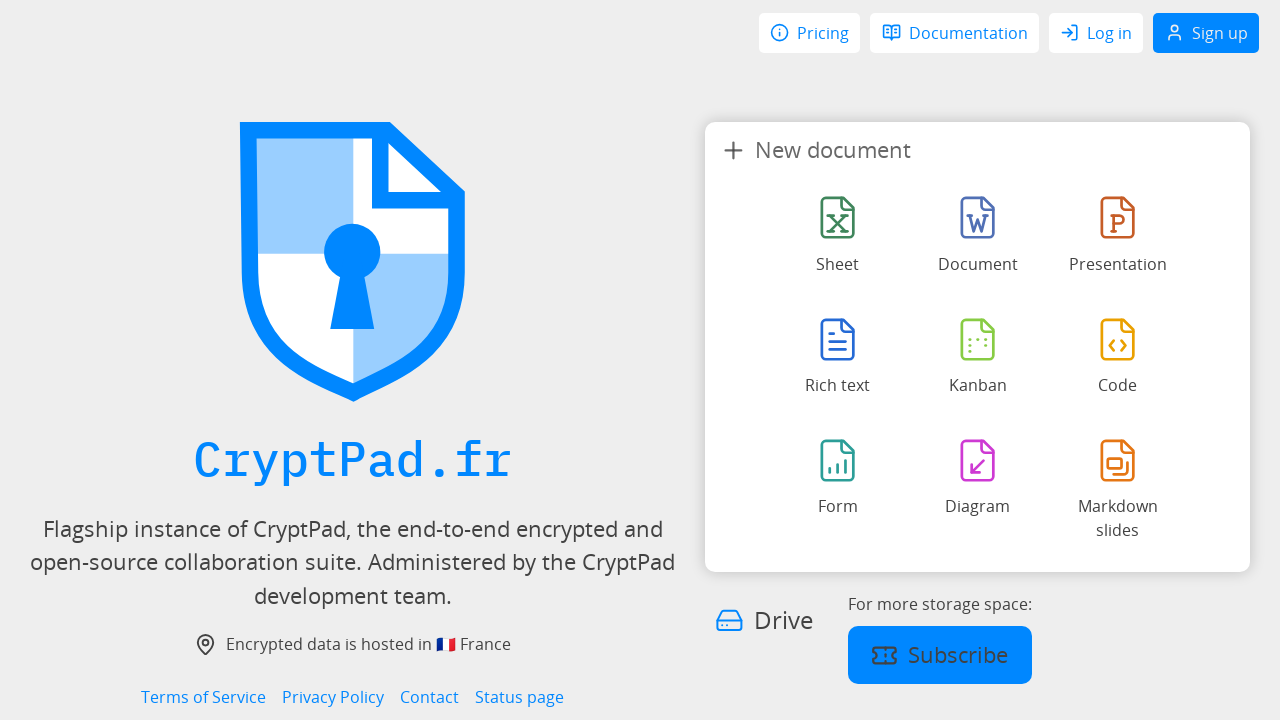

Contact link became visible on homepage
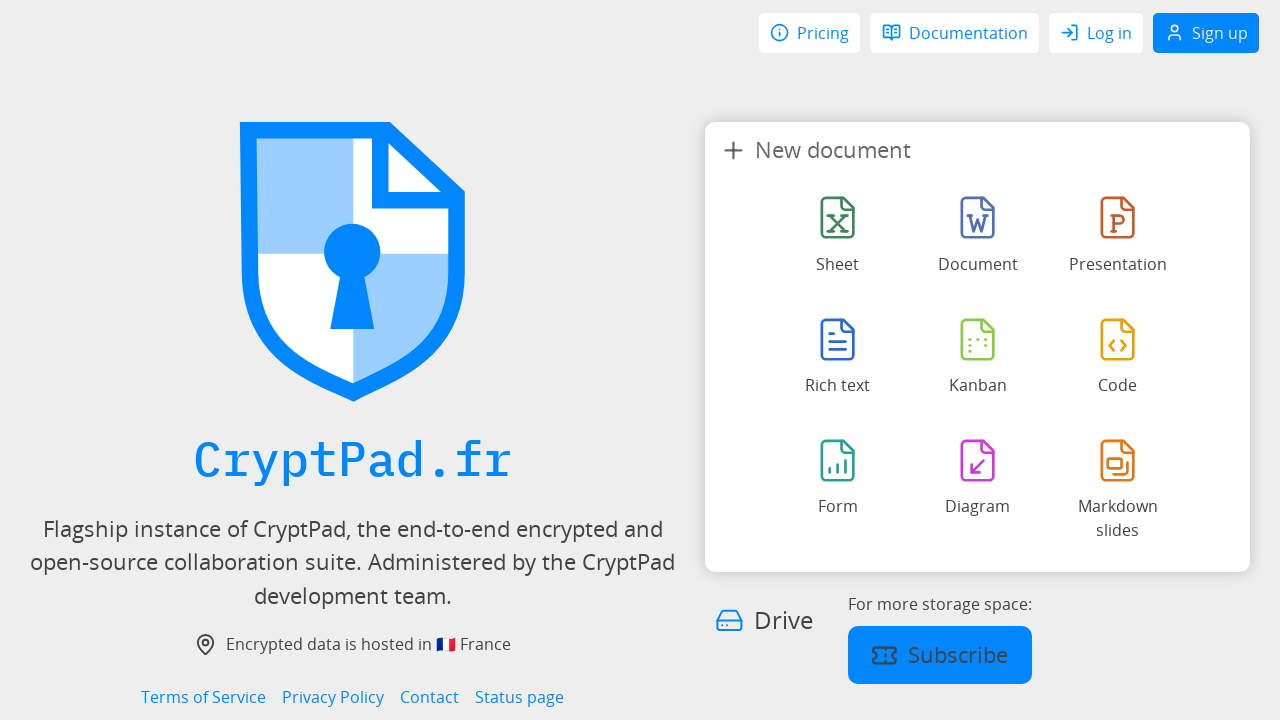

Clicked Contact link to navigate to contact page at (430, 697) on internal:role=link[name="Contact"i]
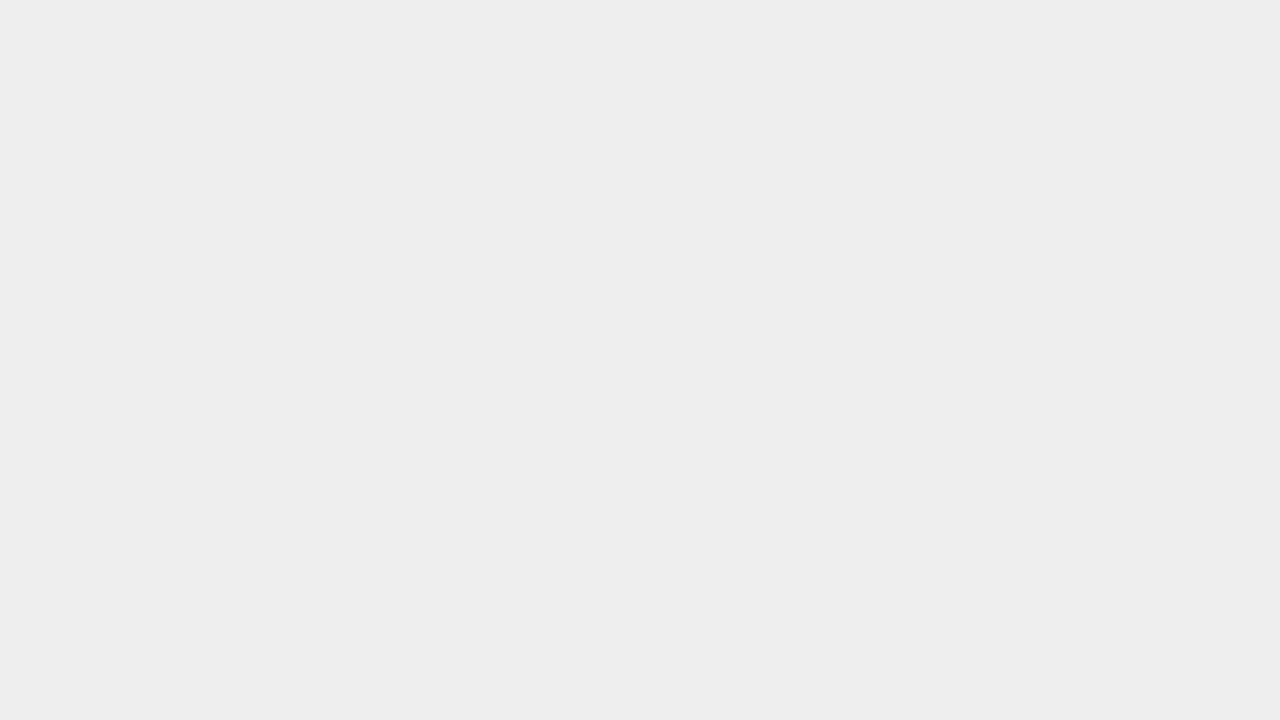

Successfully navigated to contact page
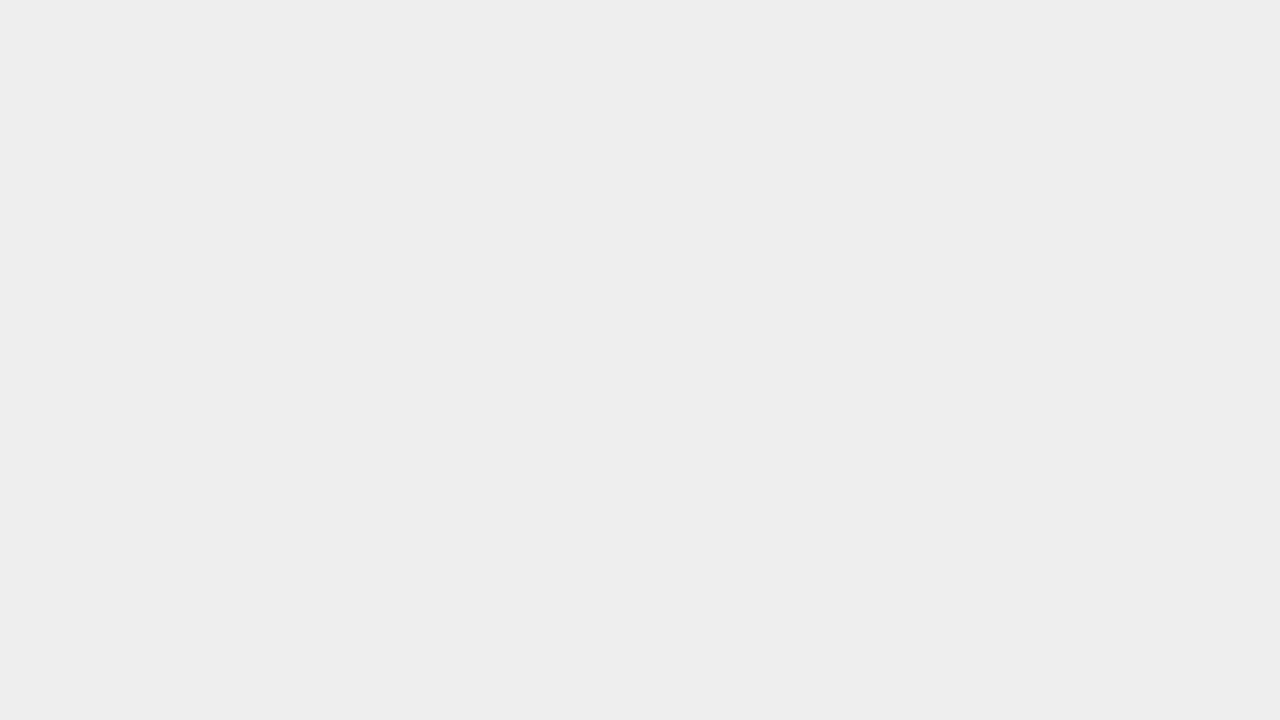

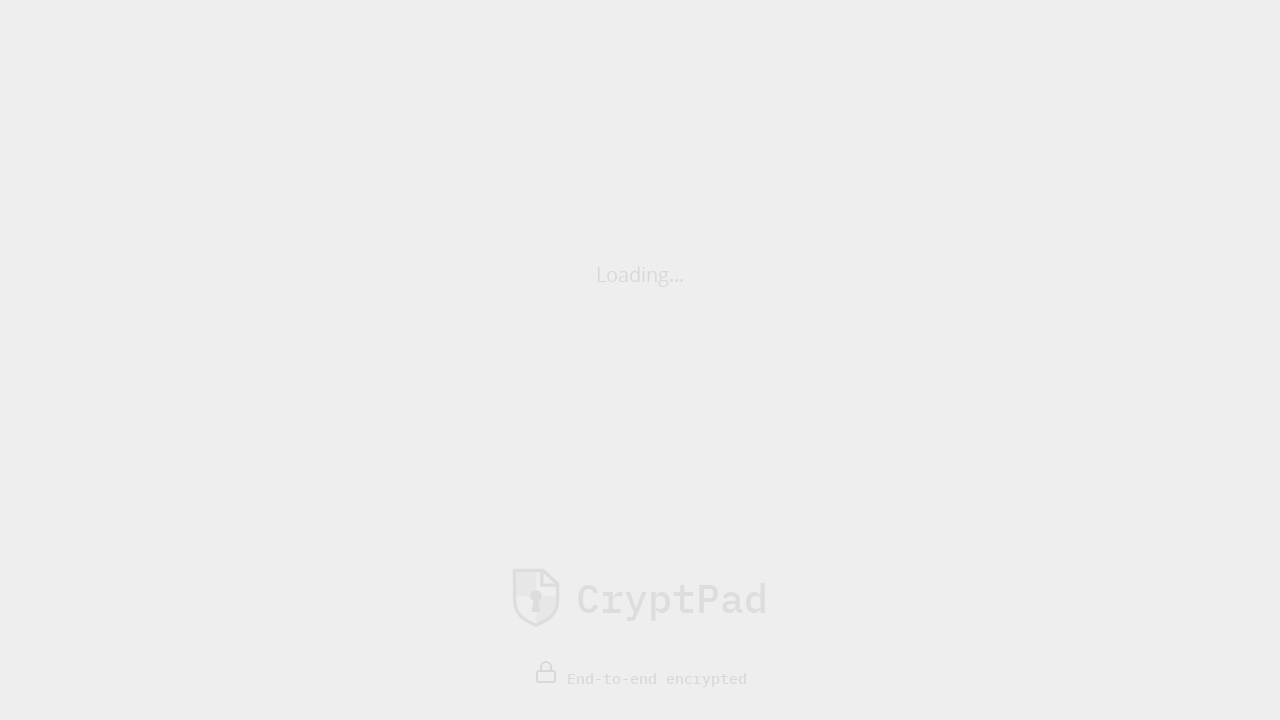